Tests the Browser Windows functionality on DemoQA by navigating through Forms and Alerts sections, clicking the New Window button, switching to the new window to verify content, then closing it and returning to the main window.

Starting URL: https://demoqa.com

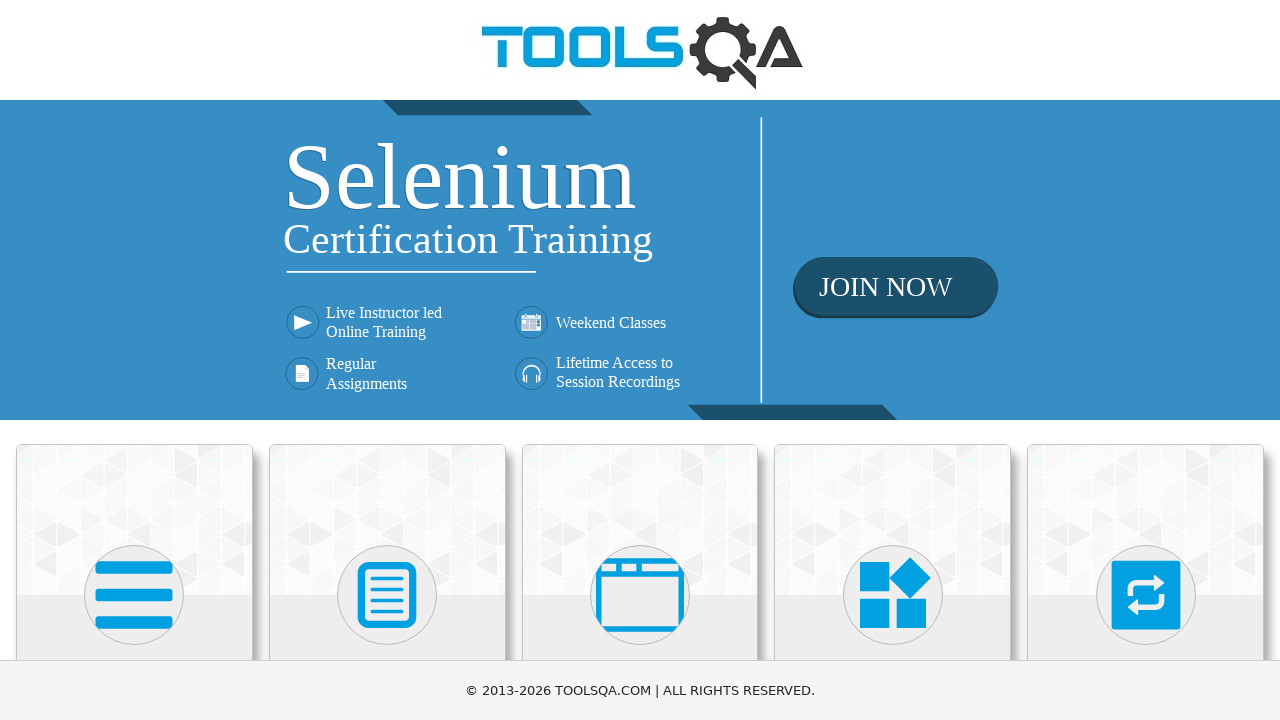

Located Forms section button
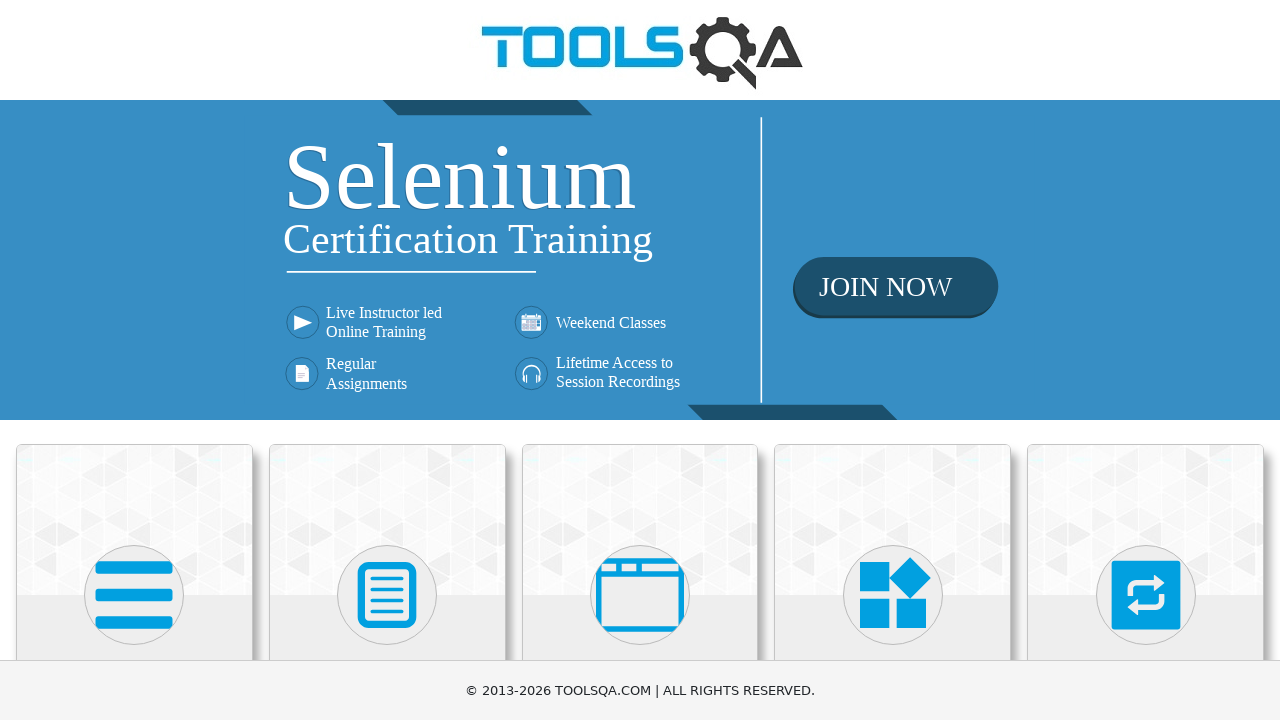

Scrolled Forms button into view
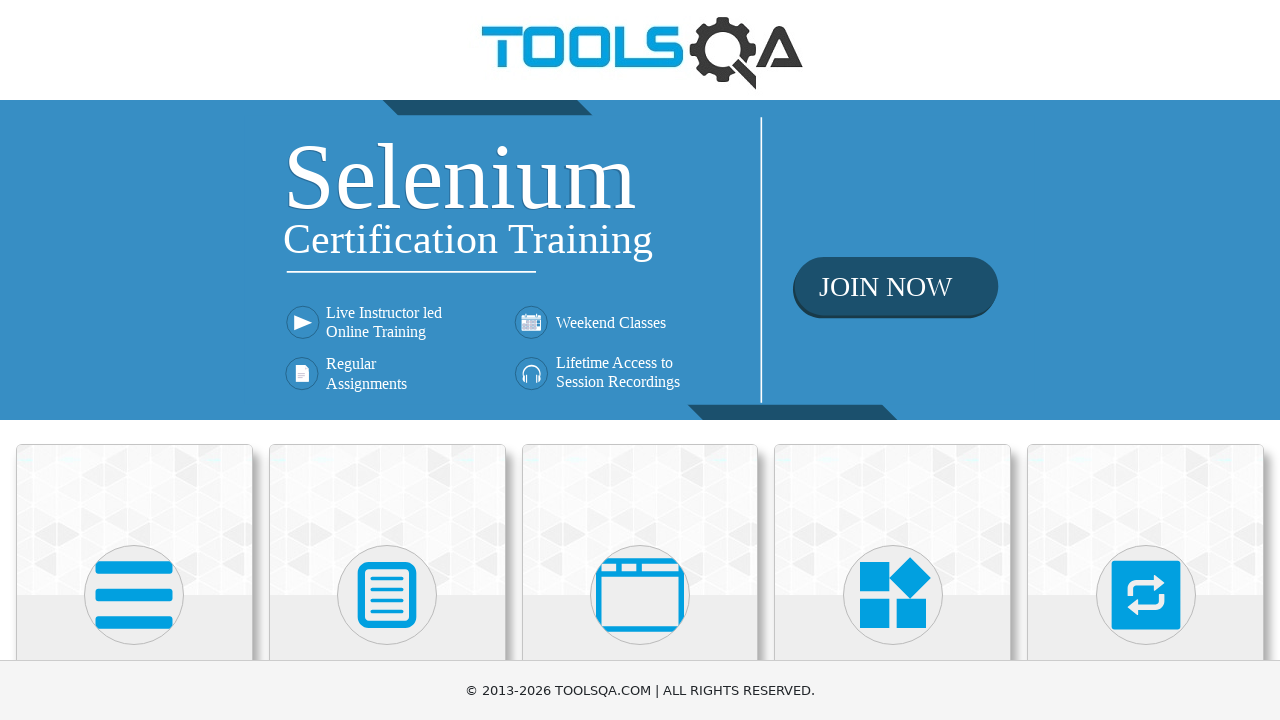

Clicked on Forms section at (387, 360) on xpath=//h5[text()='Forms']
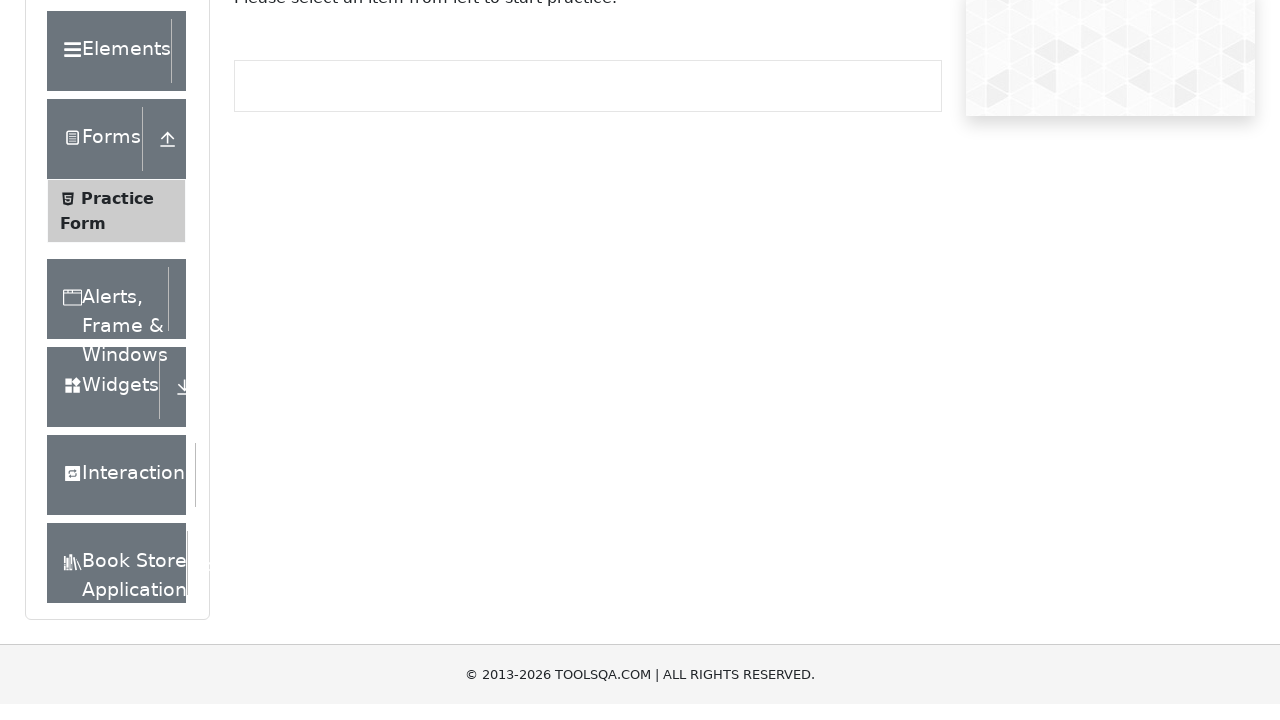

Forms page loaded and URL confirmed
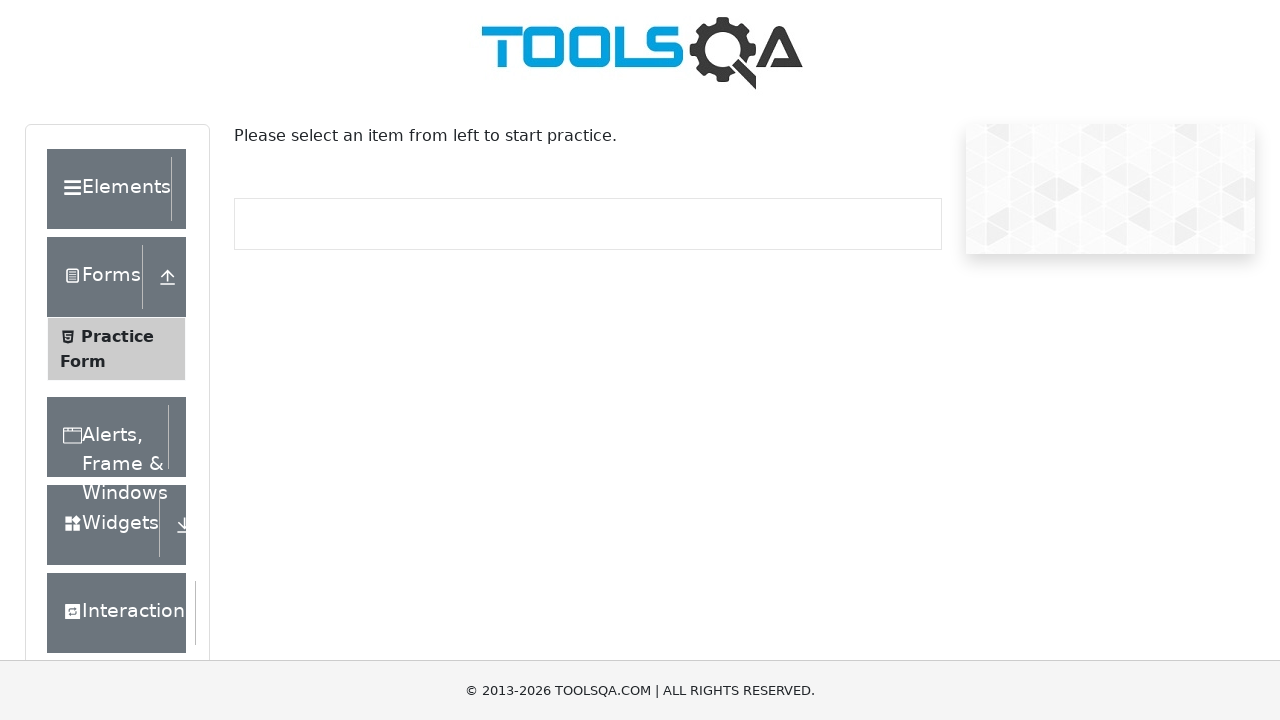

Located Alerts, Frame & Windows section button
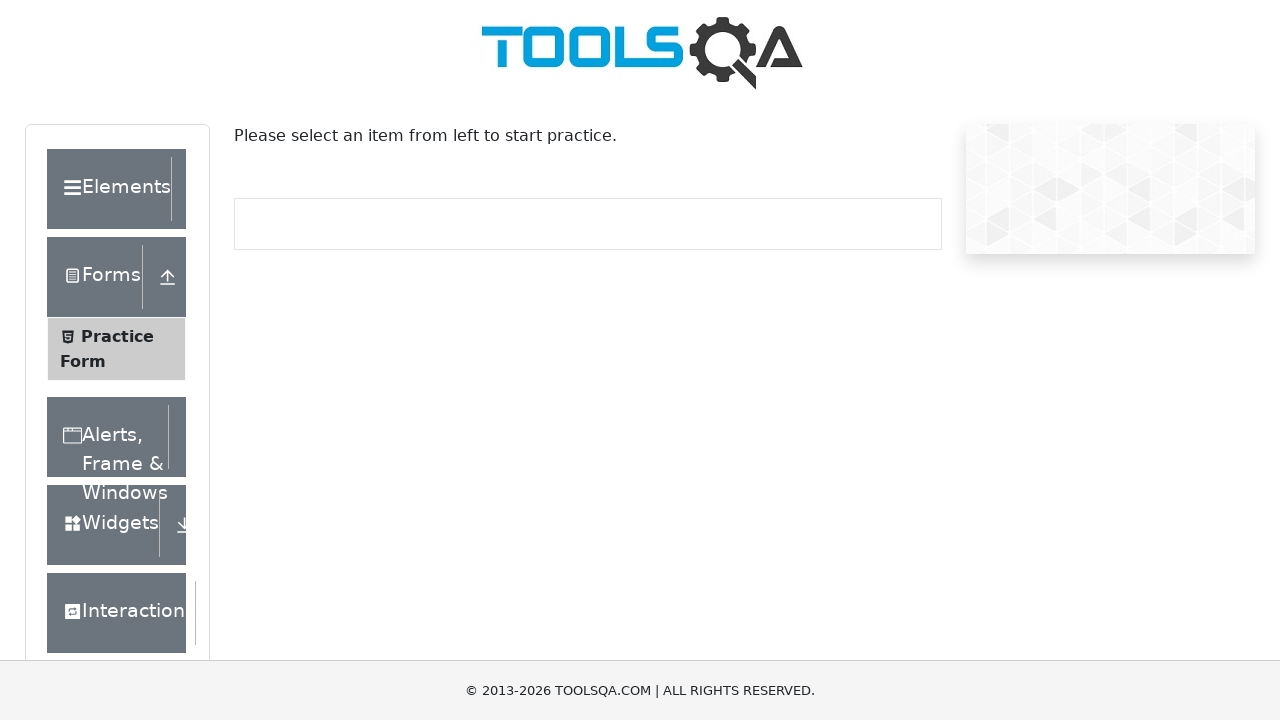

Scrolled Alerts, Frame & Windows button into view
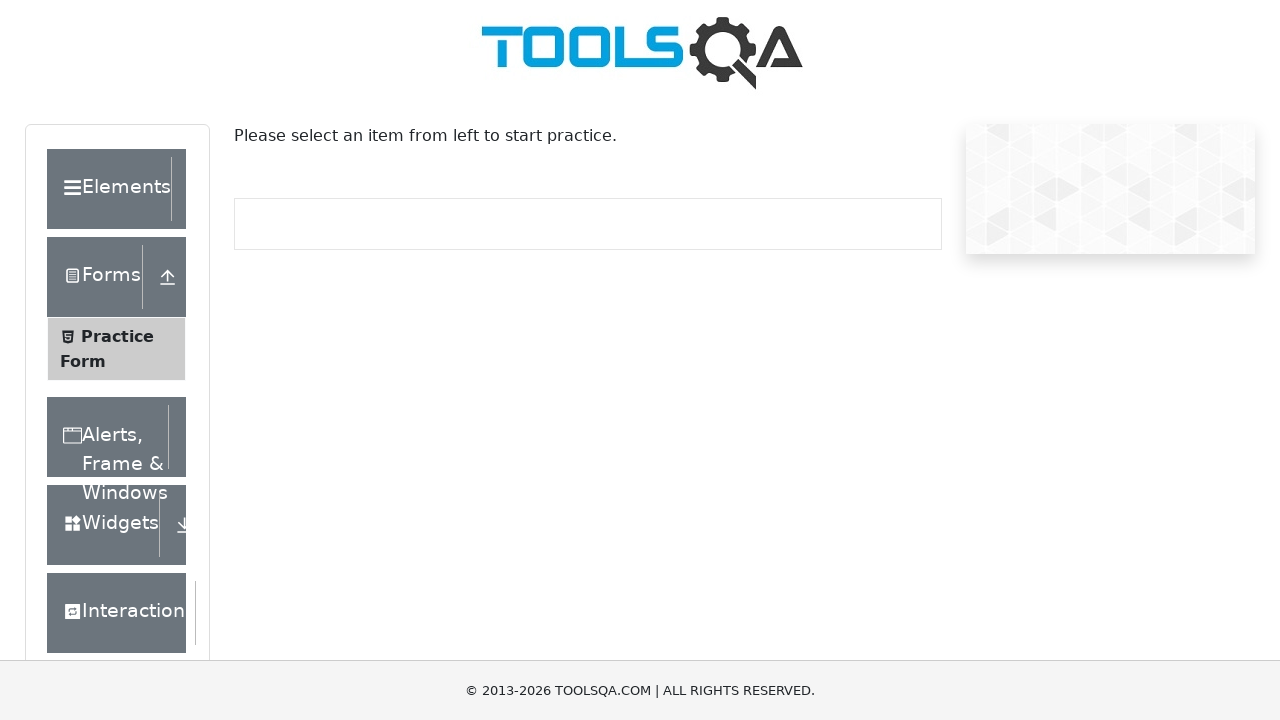

Clicked on Alerts, Frame & Windows section at (107, 437) on xpath=//div[@class='header-text' and text()='Alerts, Frame & Windows']
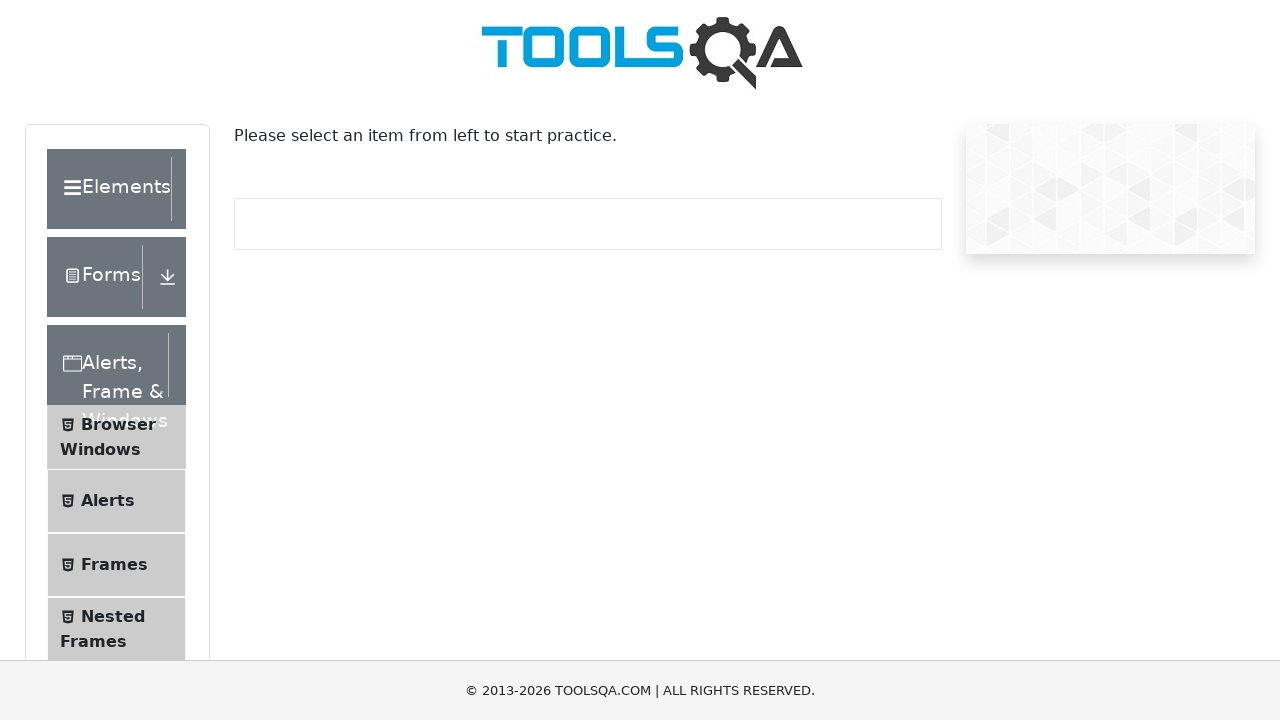

Located Browser Windows menu item
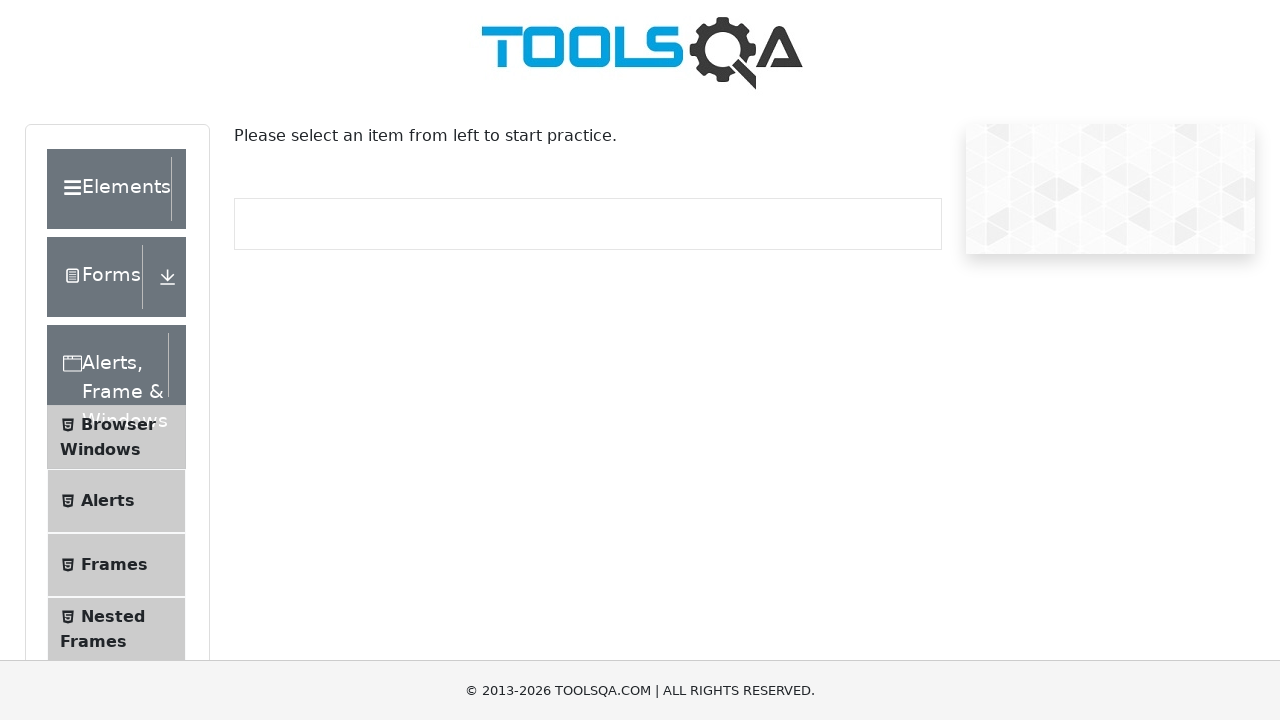

Scrolled Browser Windows menu item into view
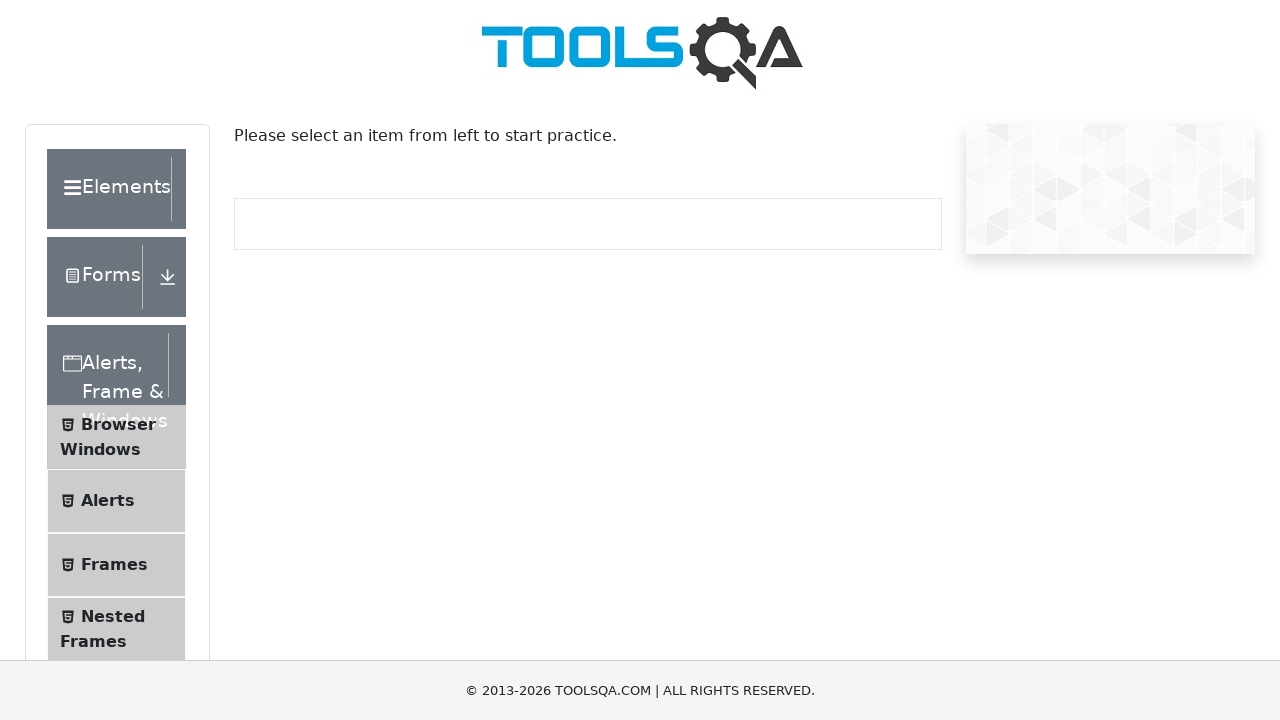

Clicked on Browser Windows menu item at (118, 424) on xpath=//span[text()='Browser Windows']
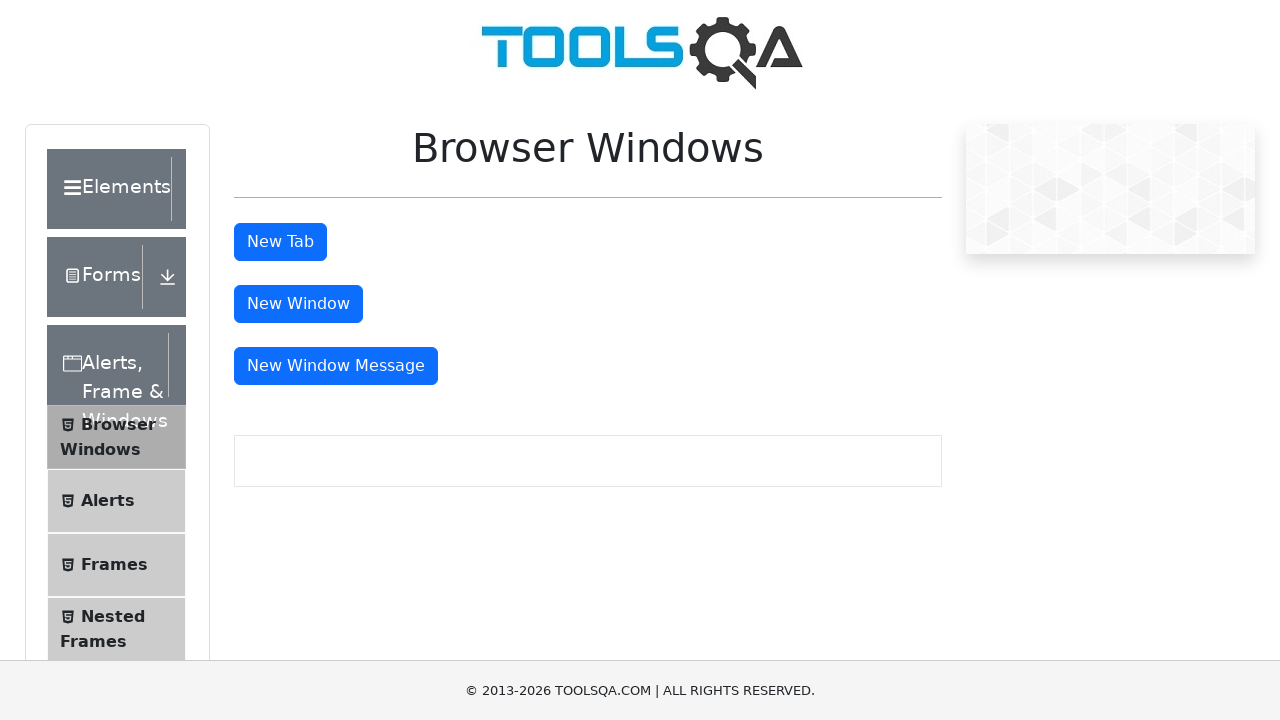

Located New Window button
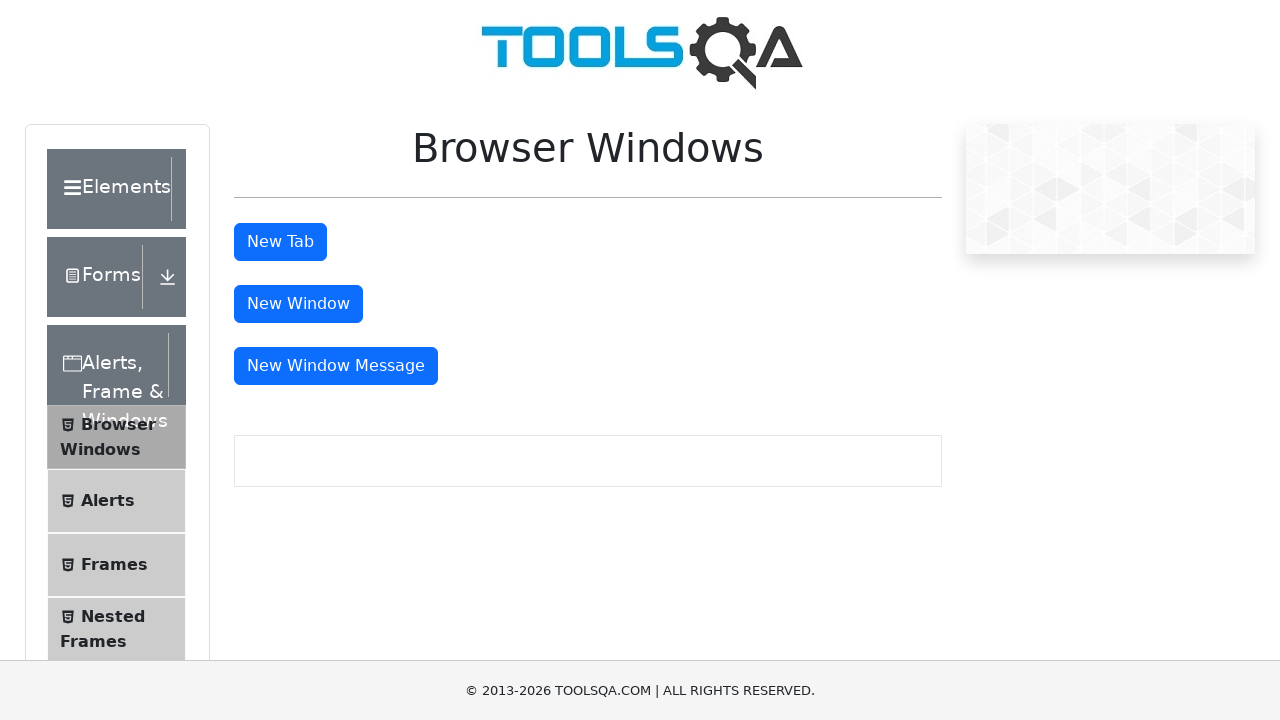

Scrolled New Window button into view
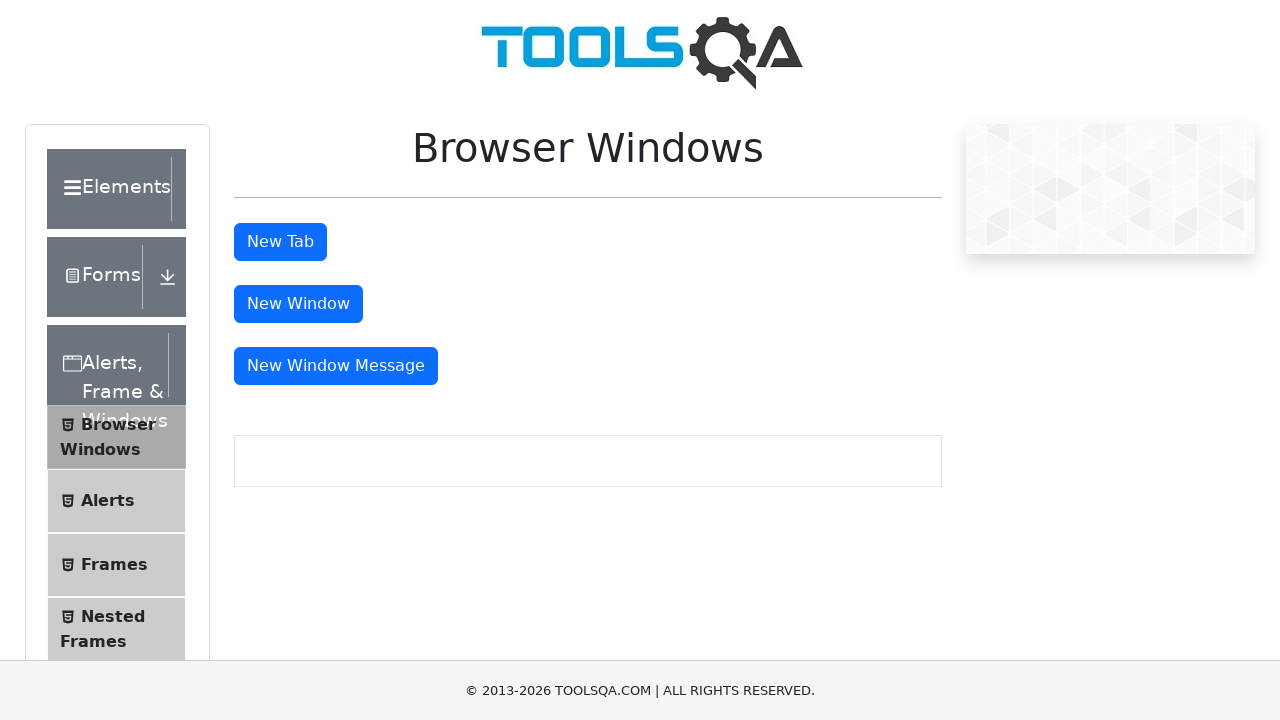

Clicked New Window button and new window opened at (298, 304) on #windowButton
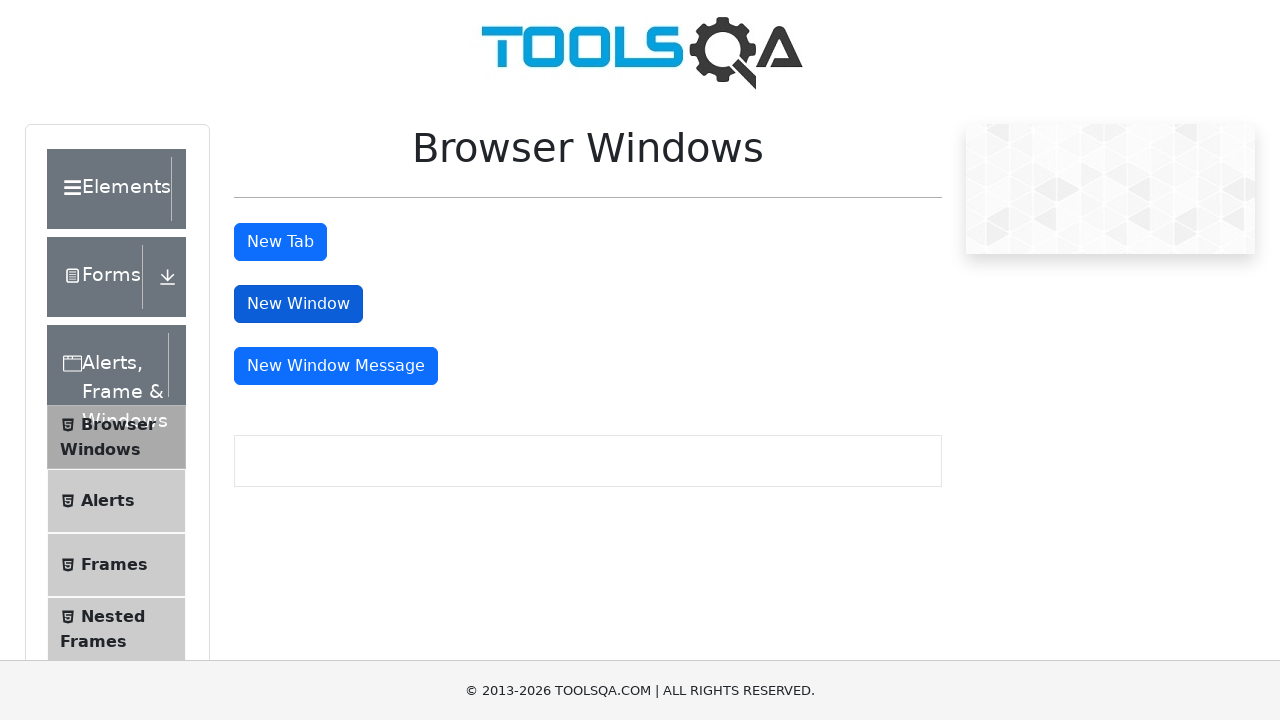

Captured new window reference
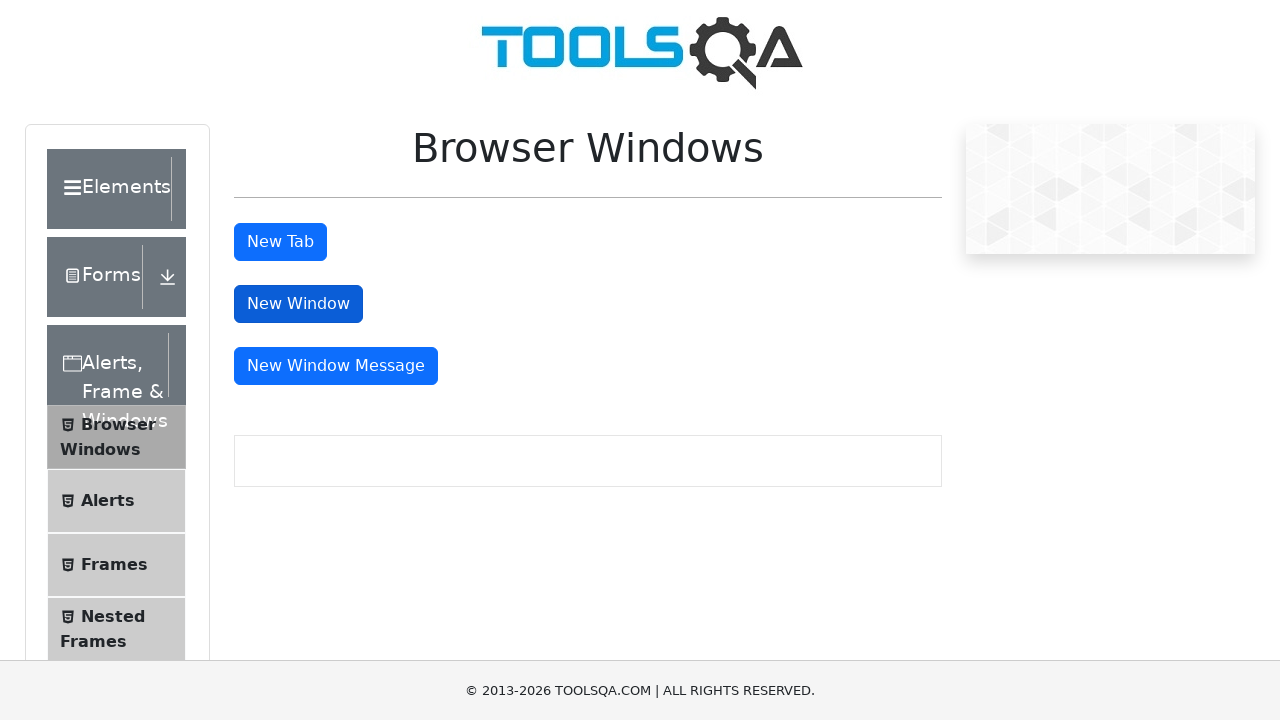

New window page load completed
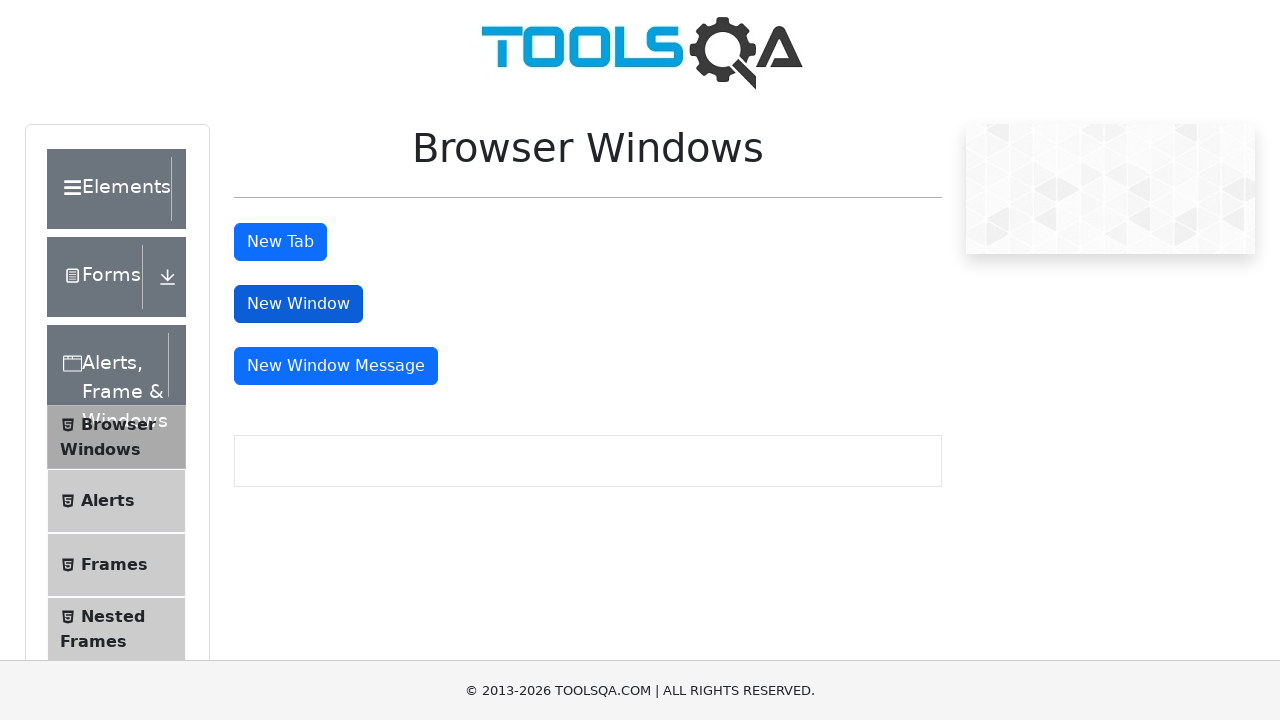

Retrieved body text content from new window
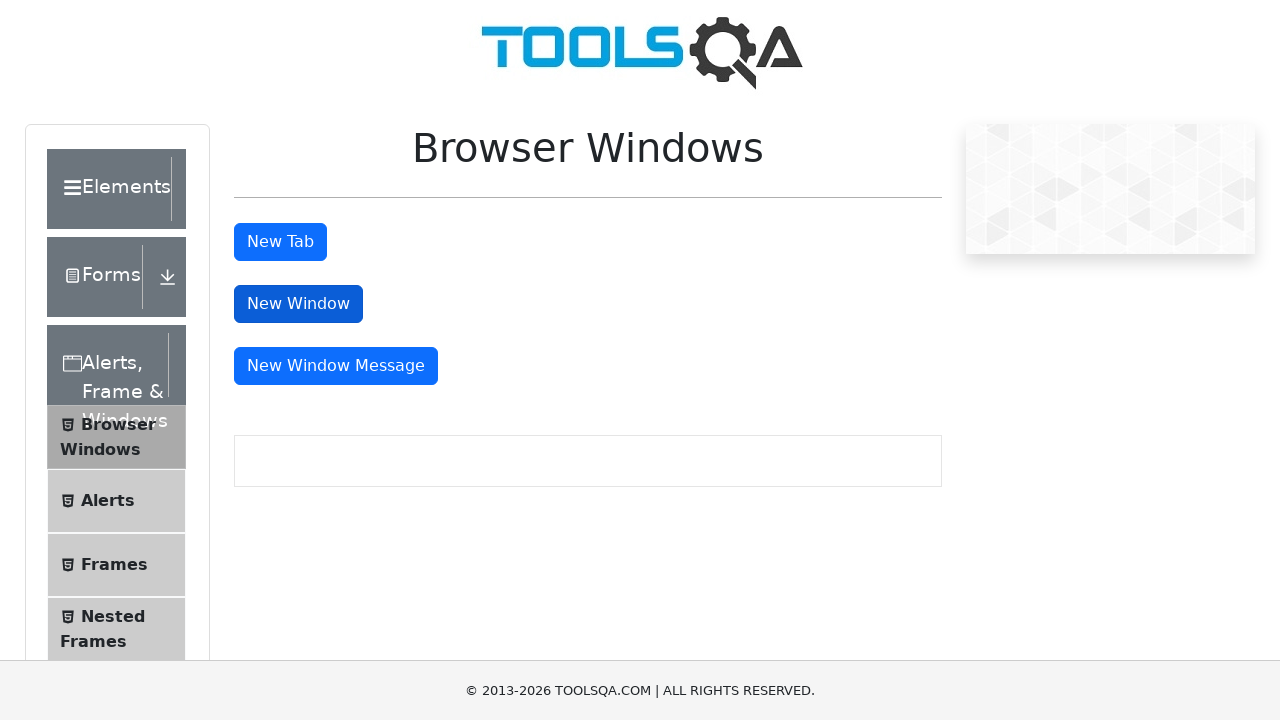

Verified 'This is a sample page' text is present in new window
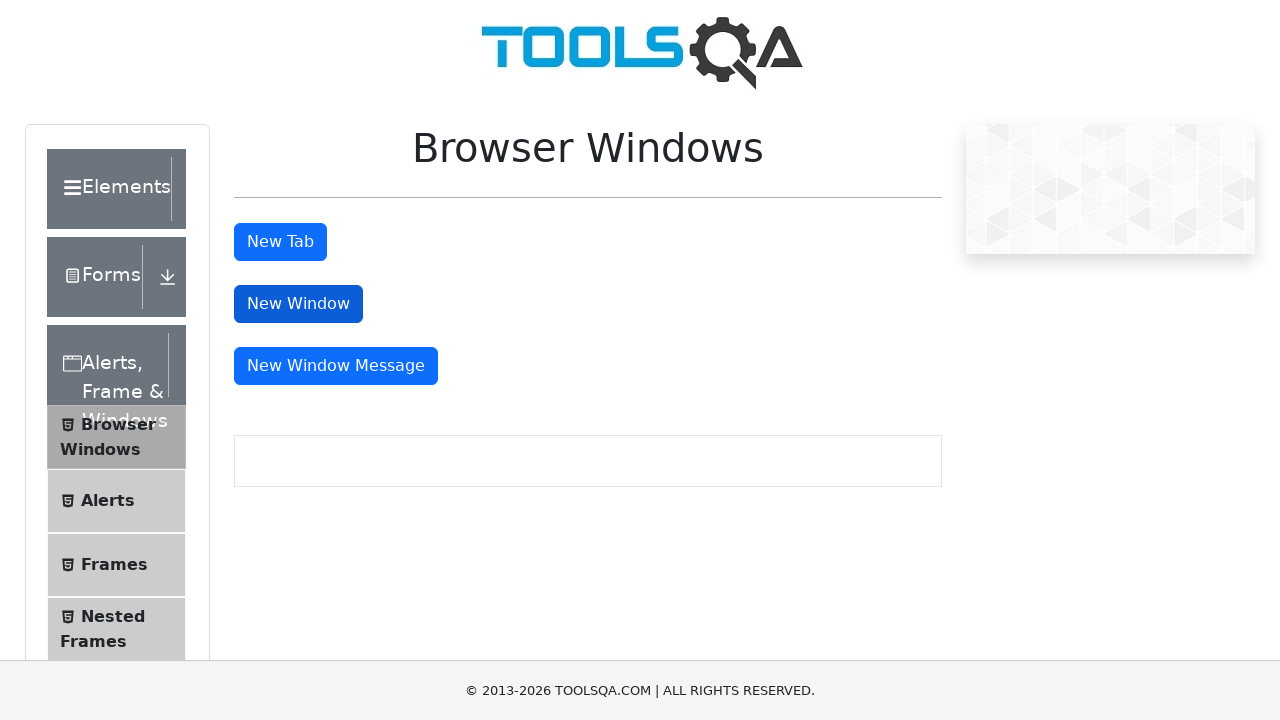

Closed the new window
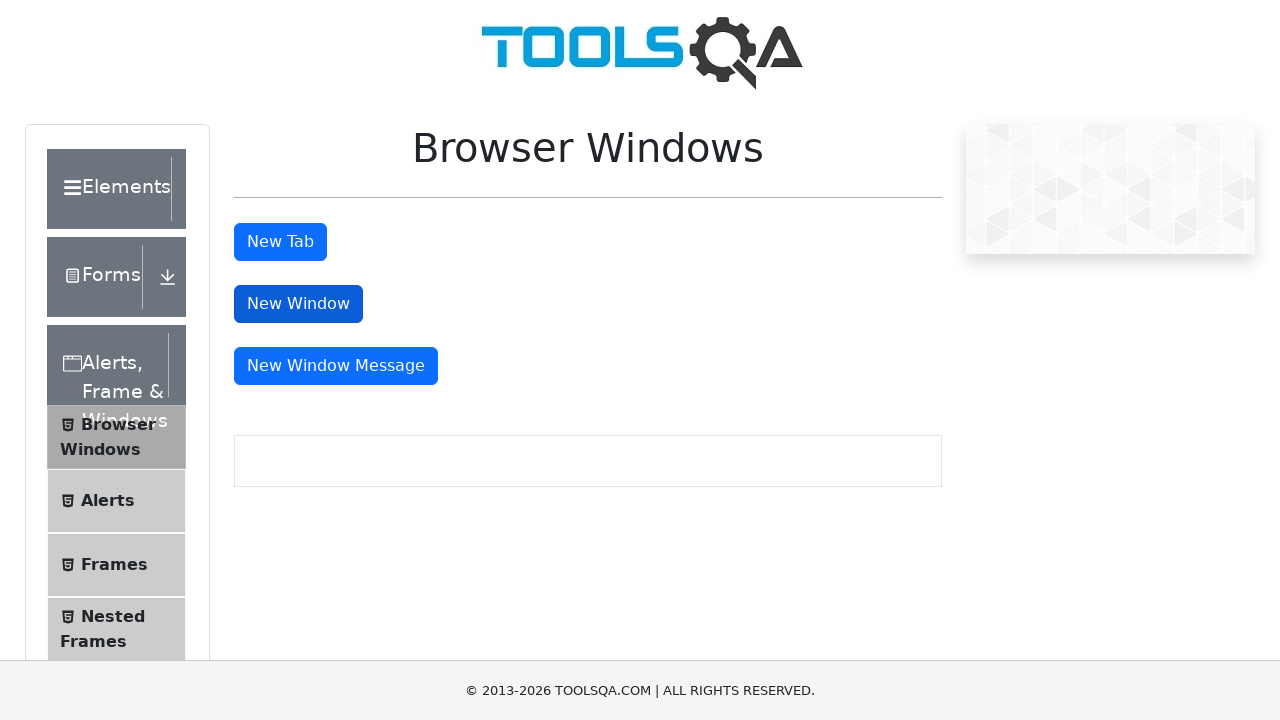

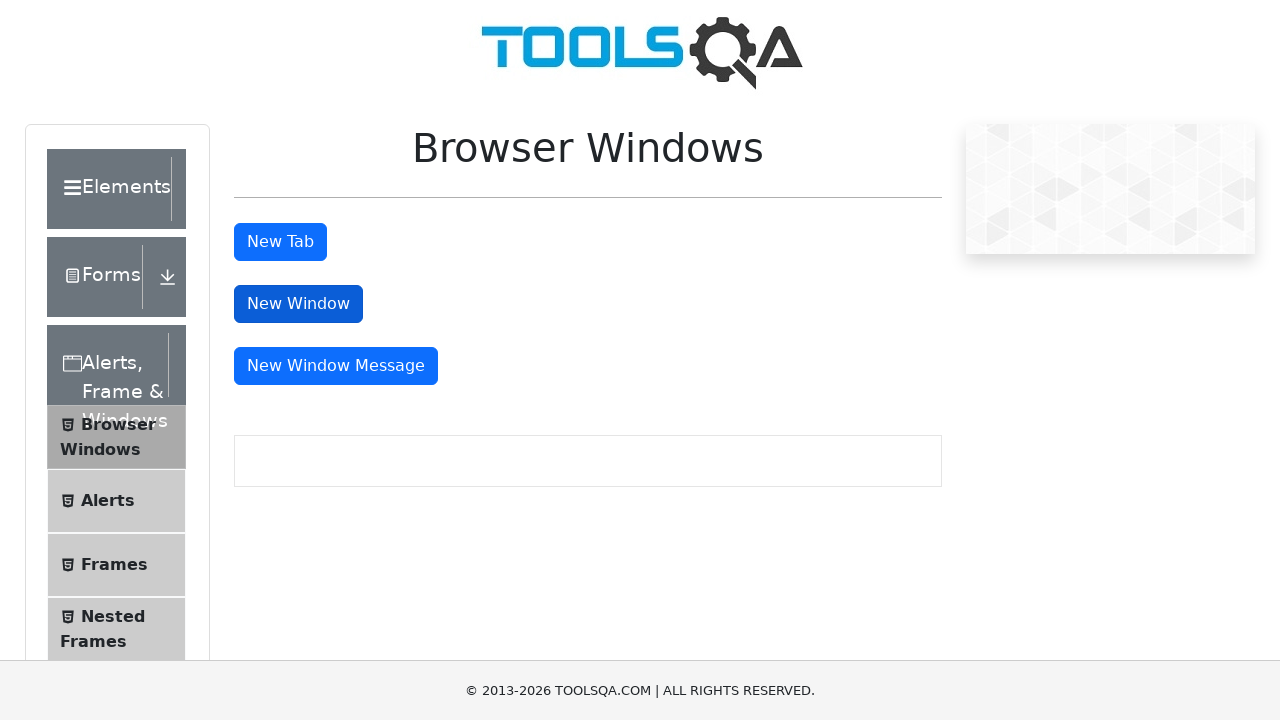